Tests YouTube search functionality by entering a search query in the search input field

Starting URL: https://www.youtube.com/

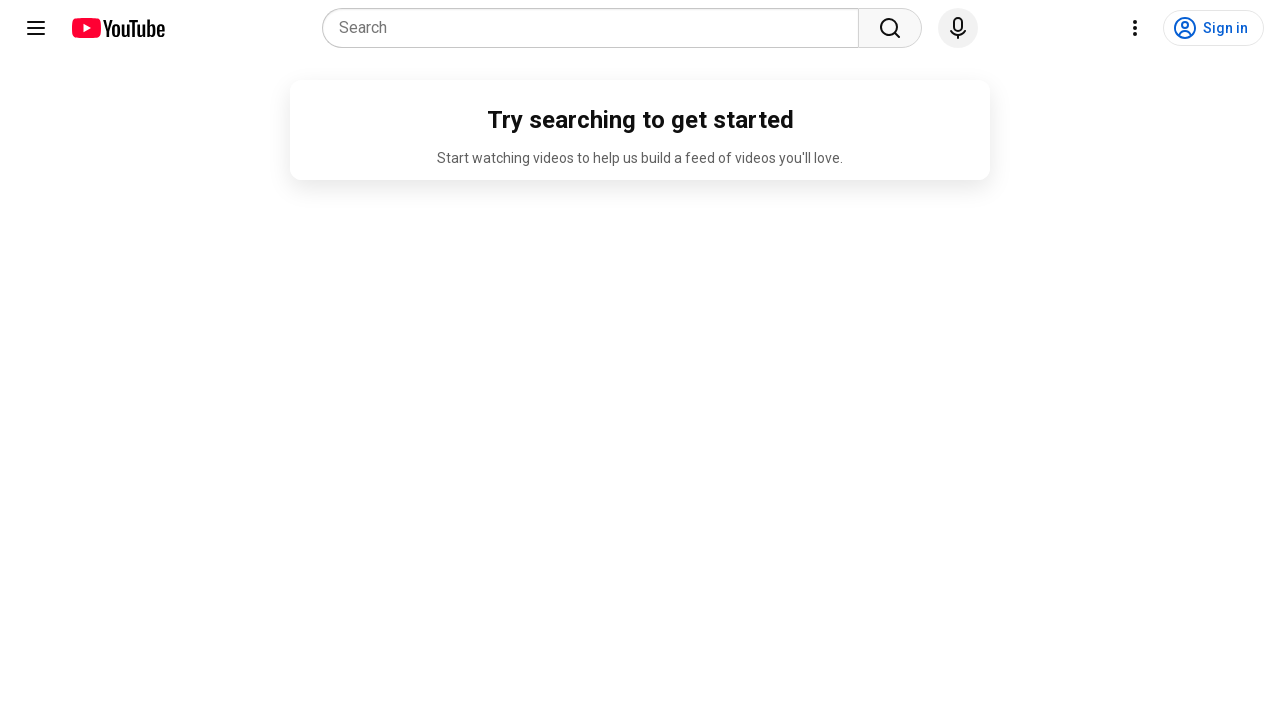

Filled YouTube search field with 'shilparani' on input[placeholder='Search']
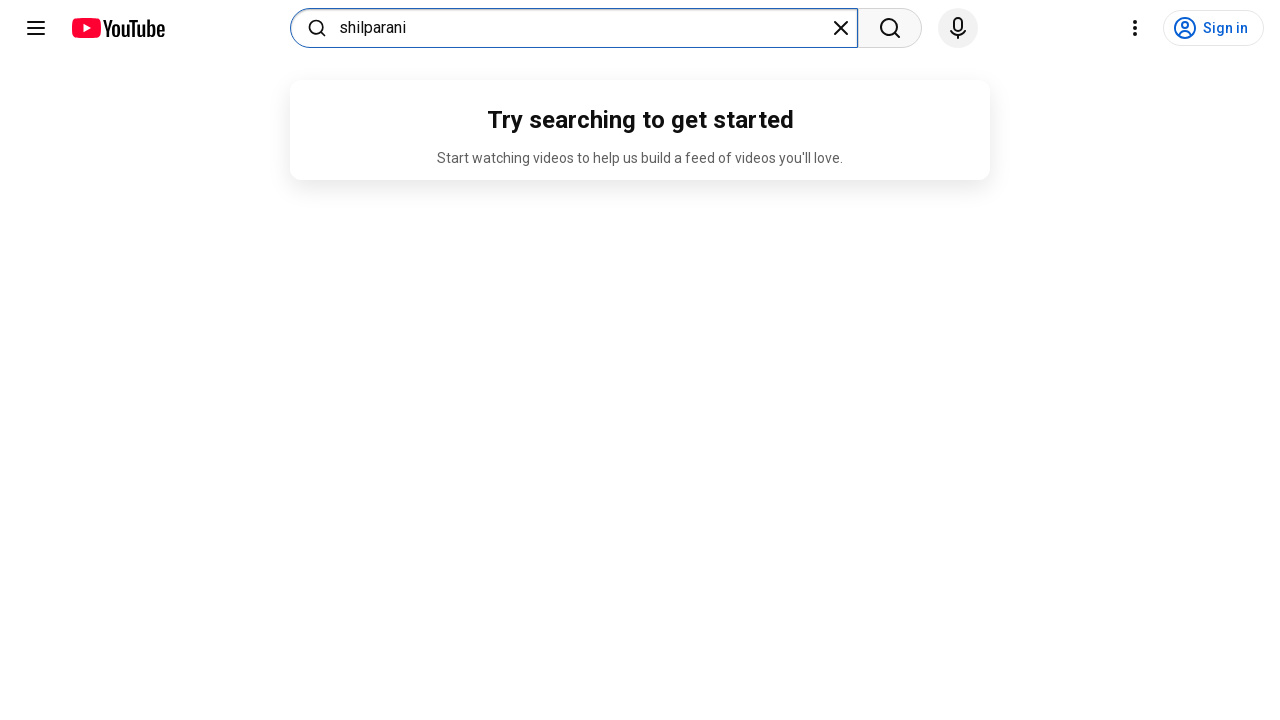

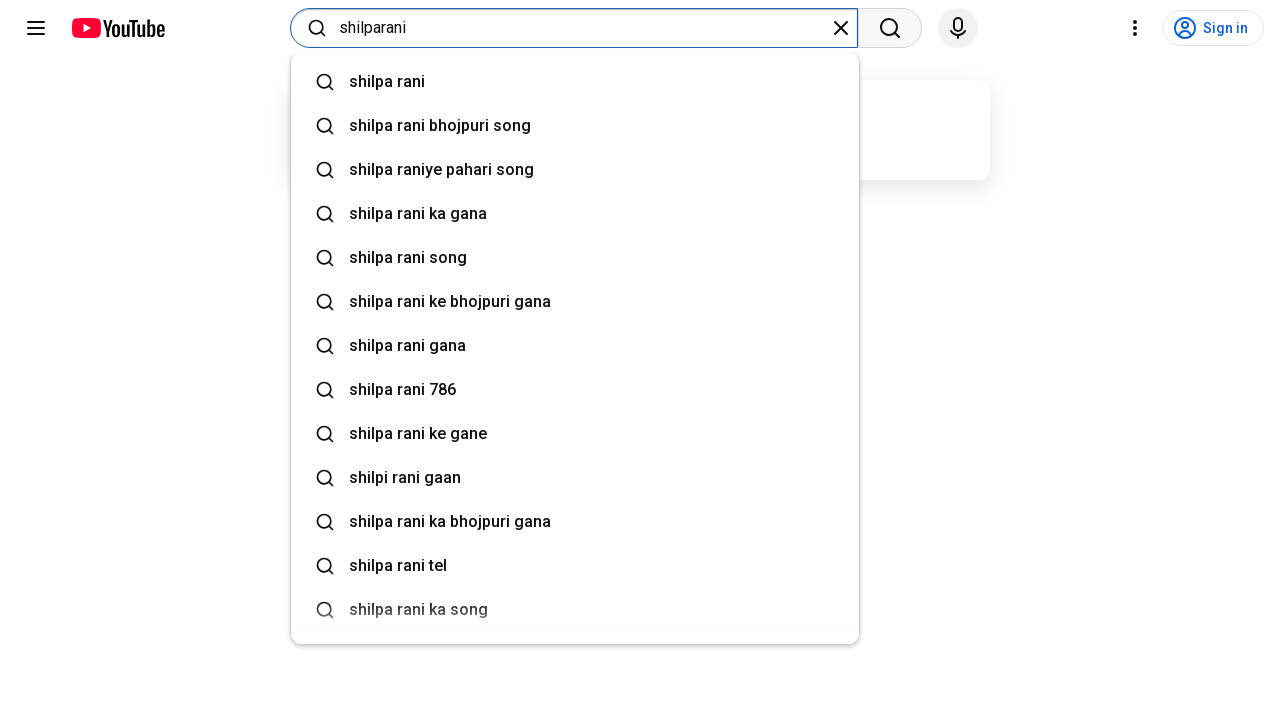